Tests iframe switching functionality by navigating to a W3Schools tryit page, switching to an iframe, and clicking a button that triggers a JavaScript confirm dialog

Starting URL: https://www.w3schools.com/js/tryit.asp?filename=tryjs_confirm

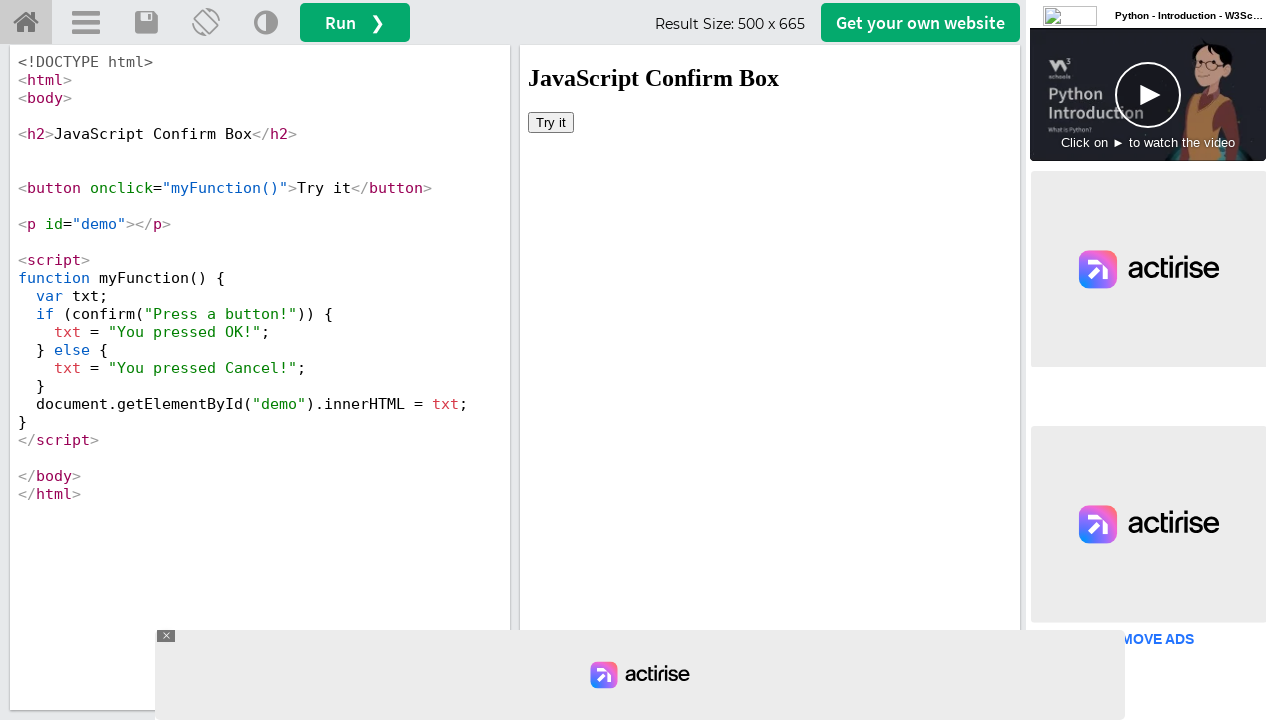

Navigated to W3Schools tryit page for JavaScript confirm dialog
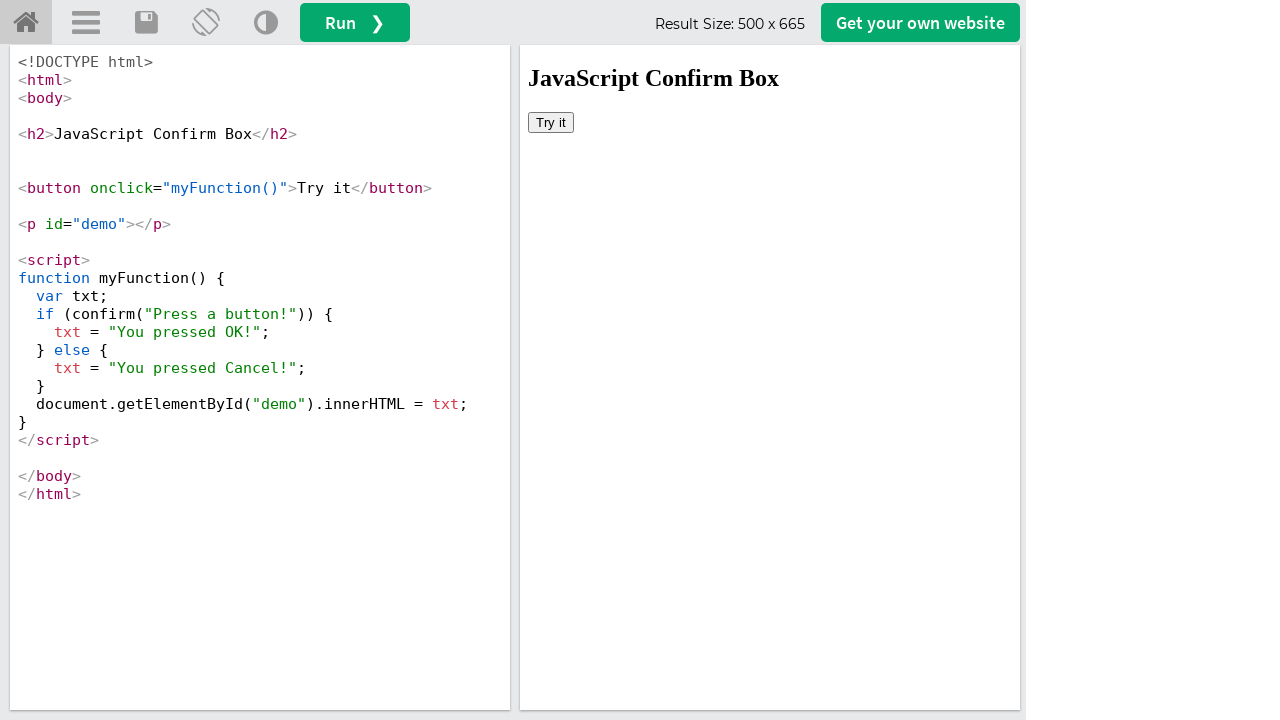

Located iframeResult element for switching
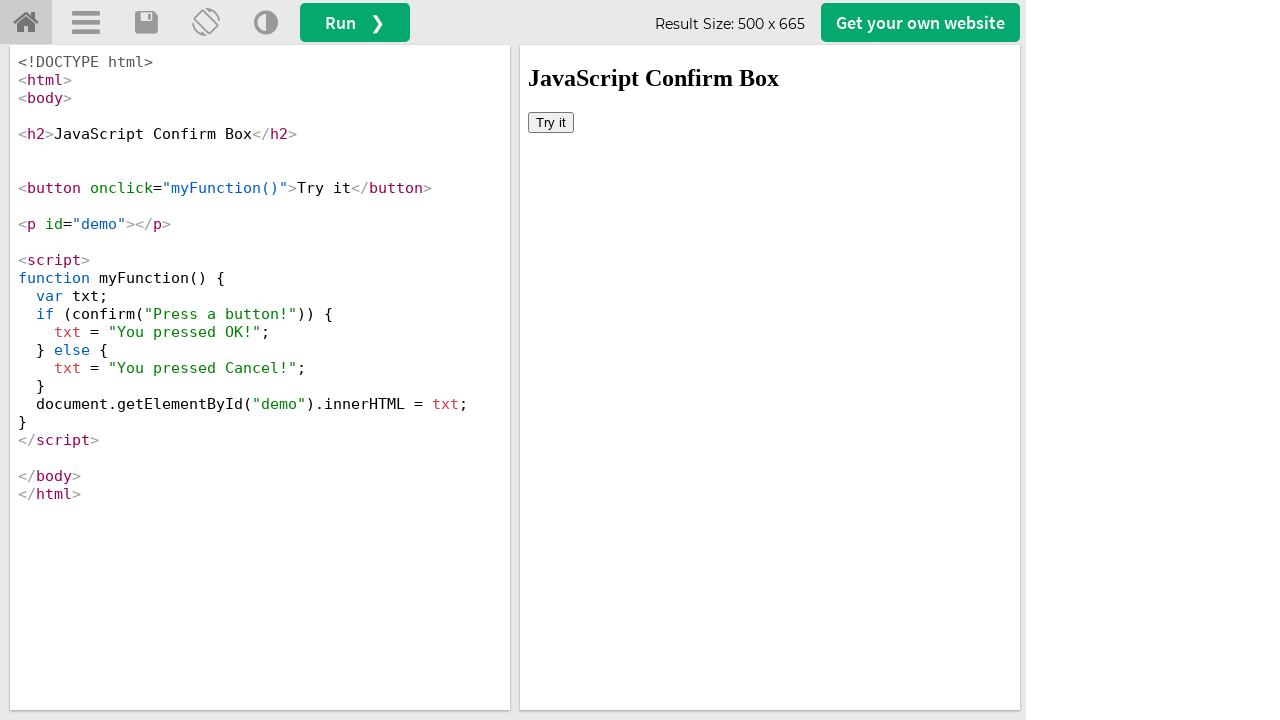

Clicked button in iframe that triggers JavaScript confirm dialog at (551, 122) on iframe#iframeResult >> internal:control=enter-frame >> xpath=//button[@onclick='
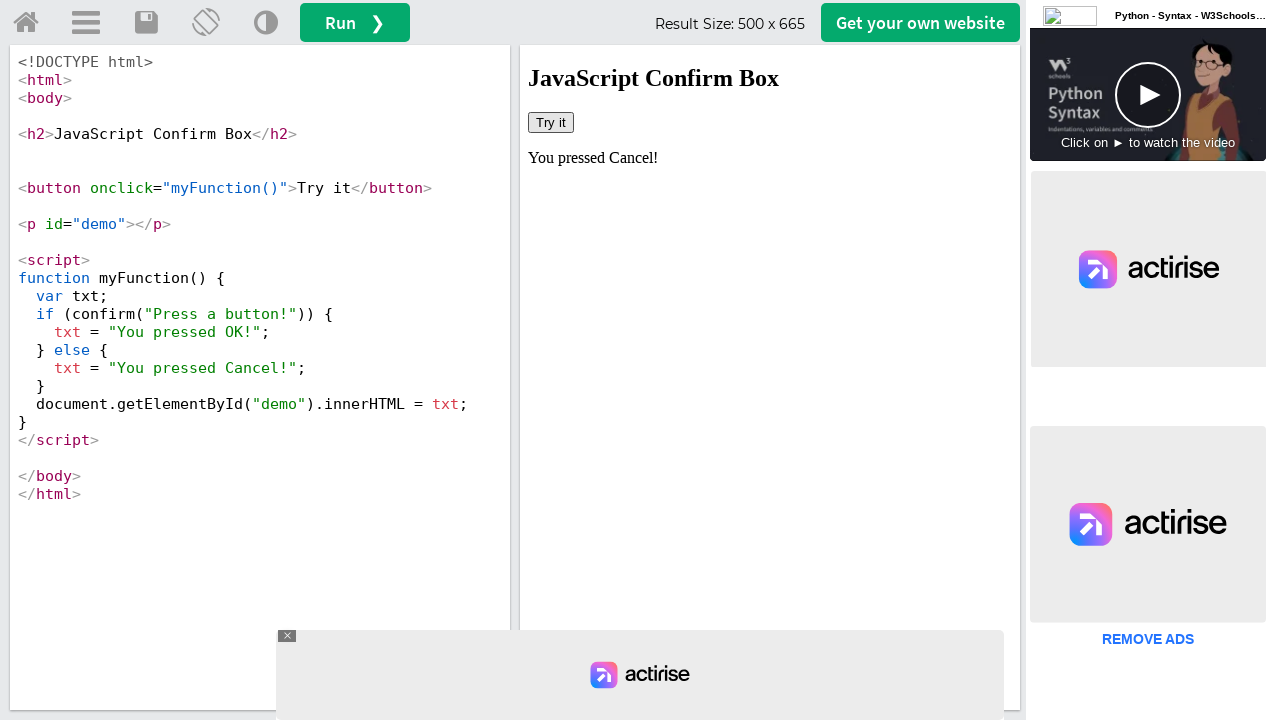

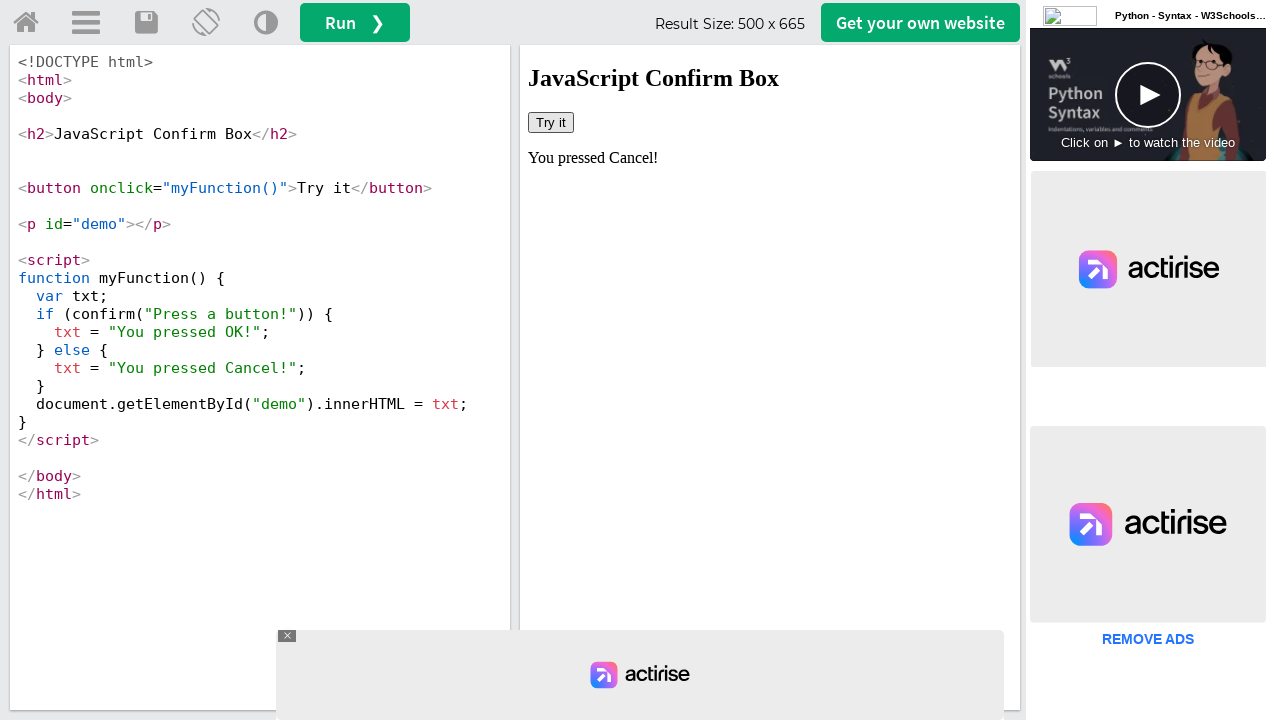